Tests table interaction on a training website by verifying table structure (rows and columns exist), reading cell values, clicking on the table header to sort, and verifying footer content.

Starting URL: https://v1.training-support.net/selenium/tables

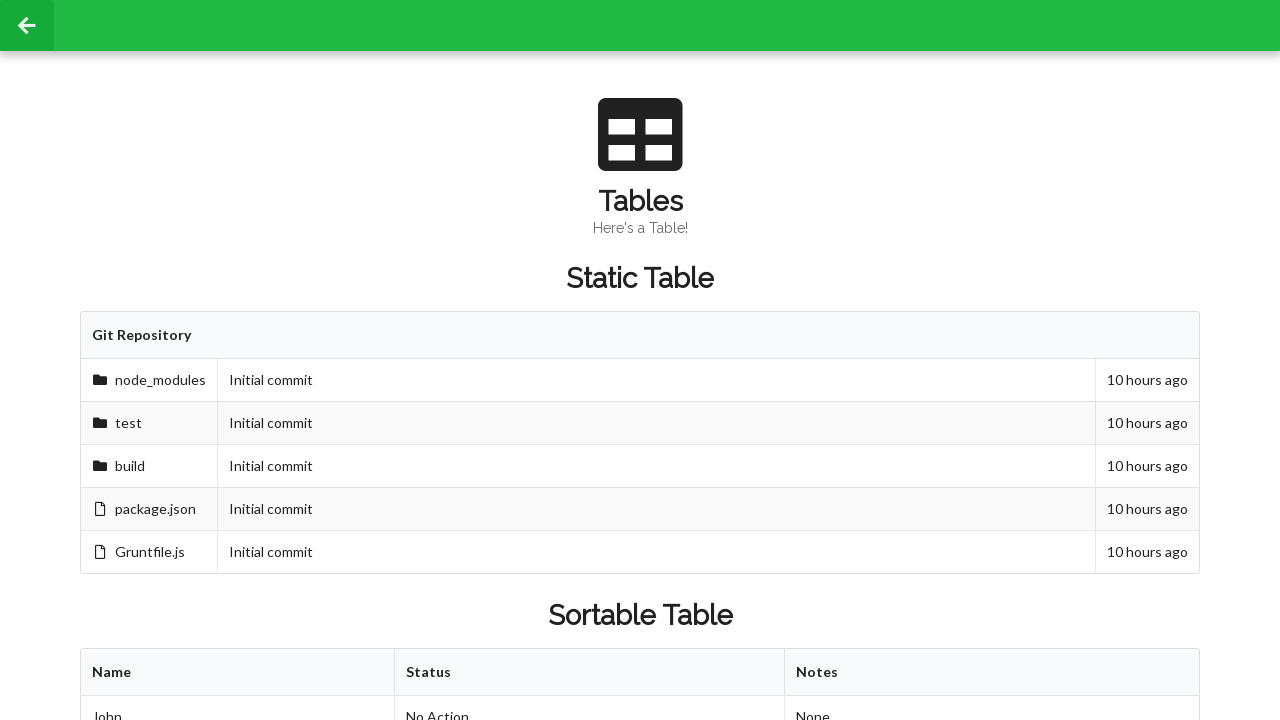

Waited for sortable table to be visible
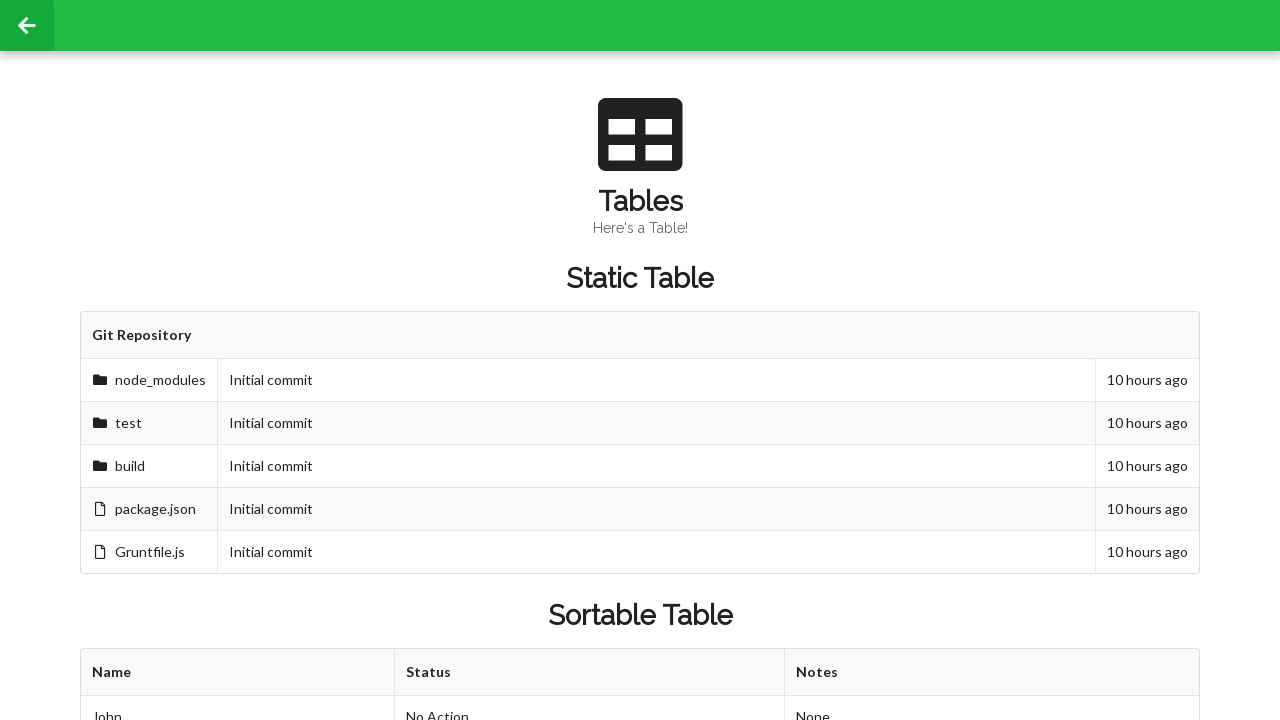

Verified table rows exist
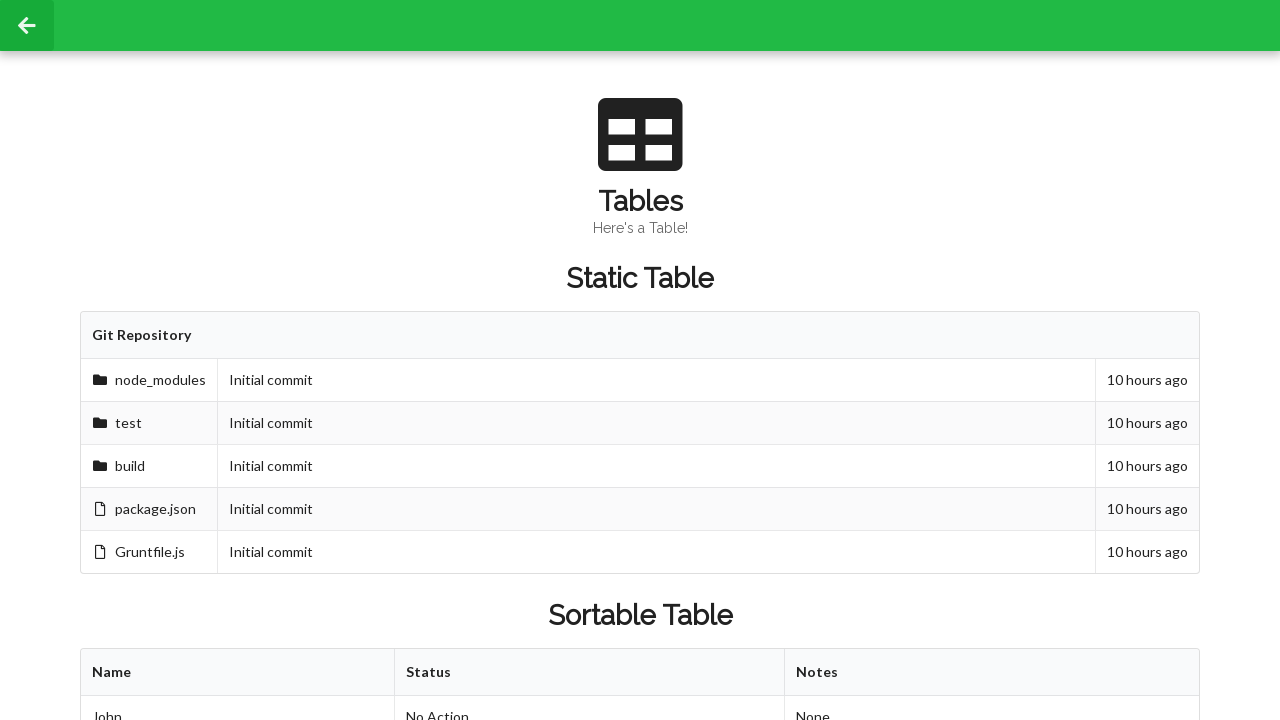

Verified table columns exist
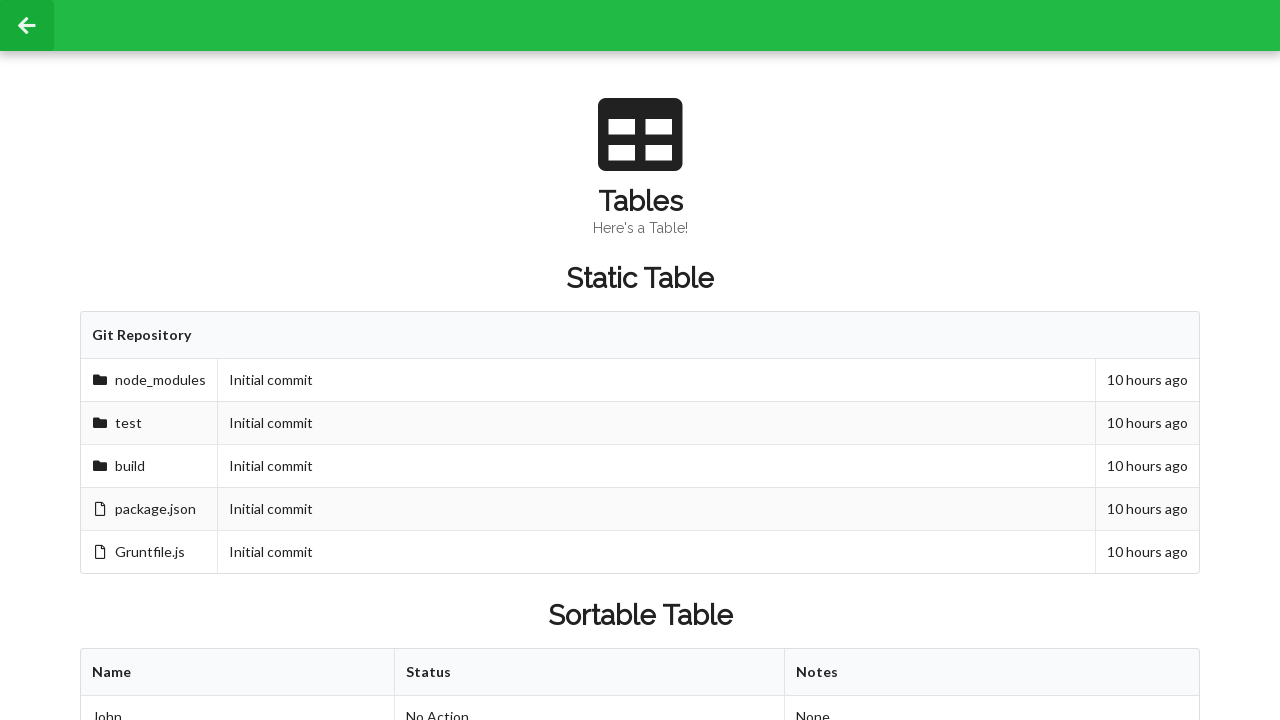

Verified second row second column cell exists
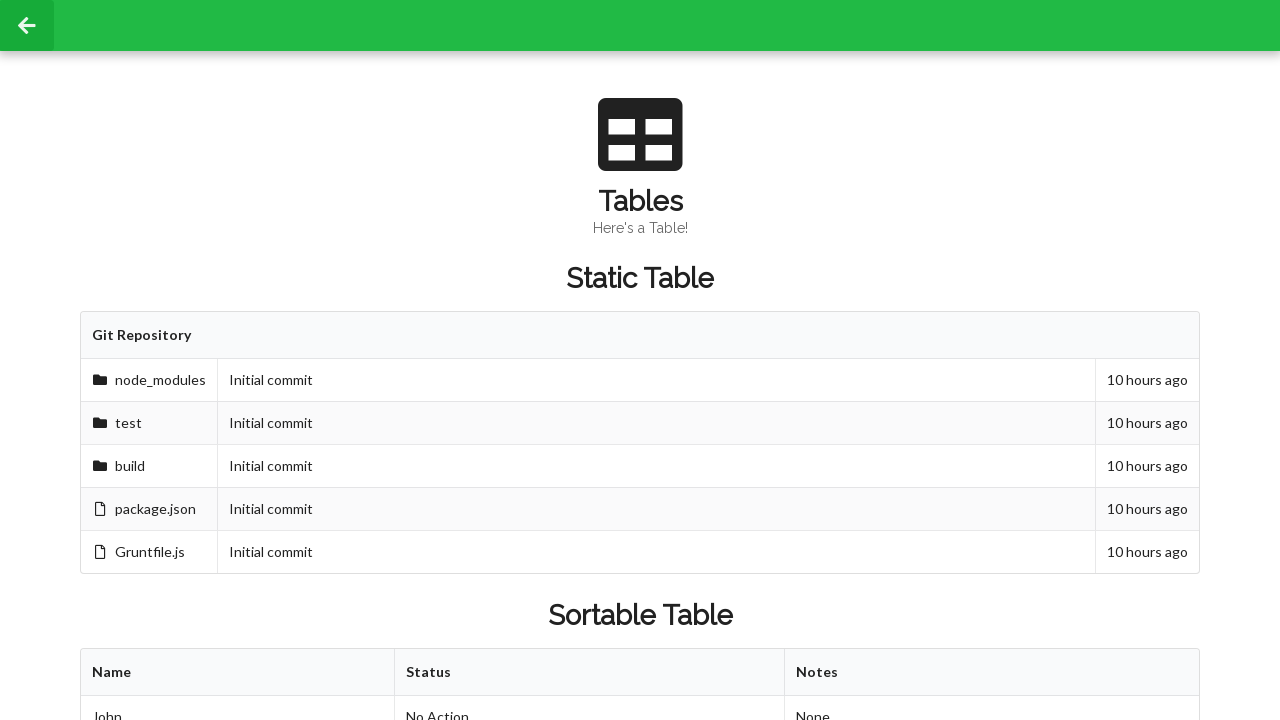

Clicked on table header to sort by name at (238, 673) on xpath=//table[@class='ui sortable celled table']/thead/tr[1]/th[1]
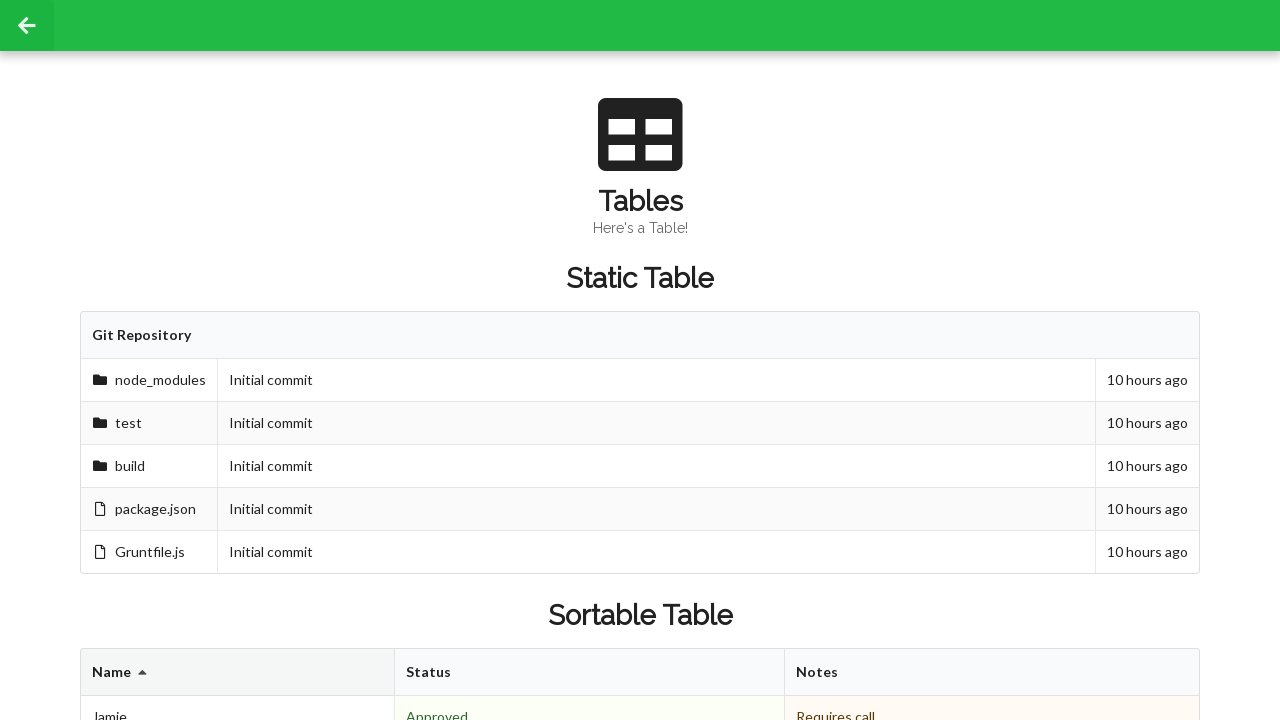

Verified cell value after sorting
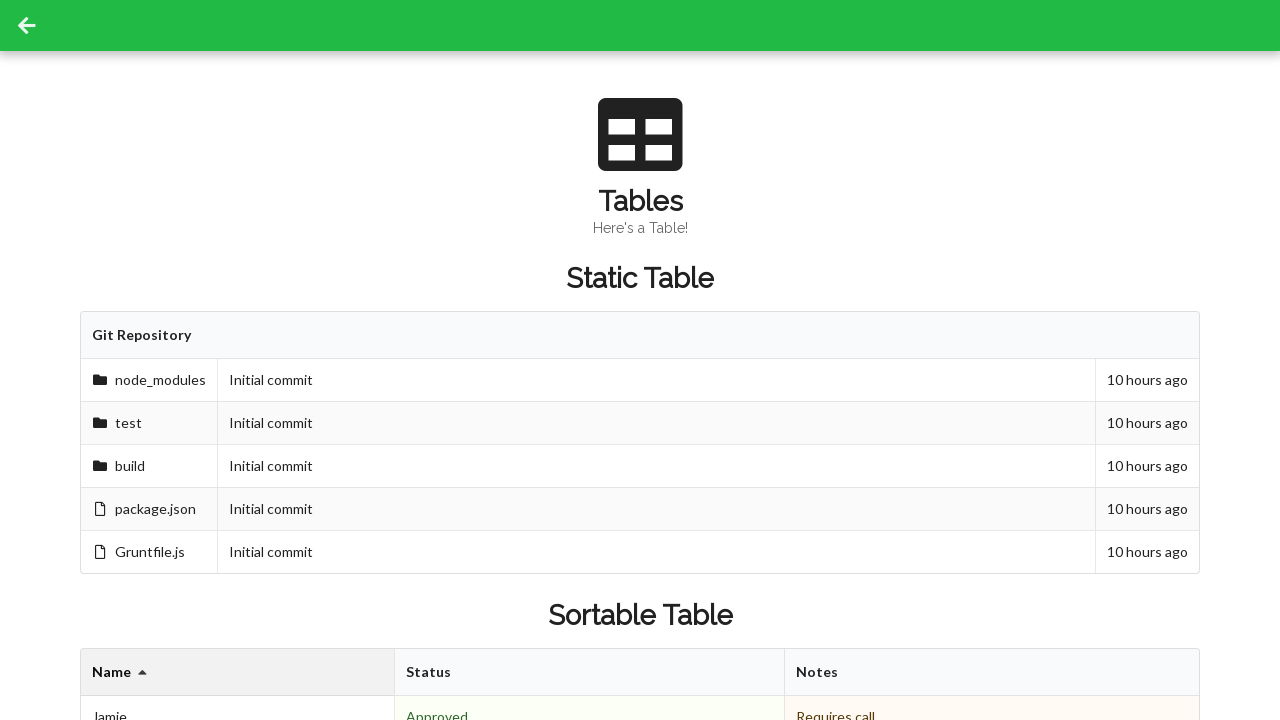

Verified table footer exists
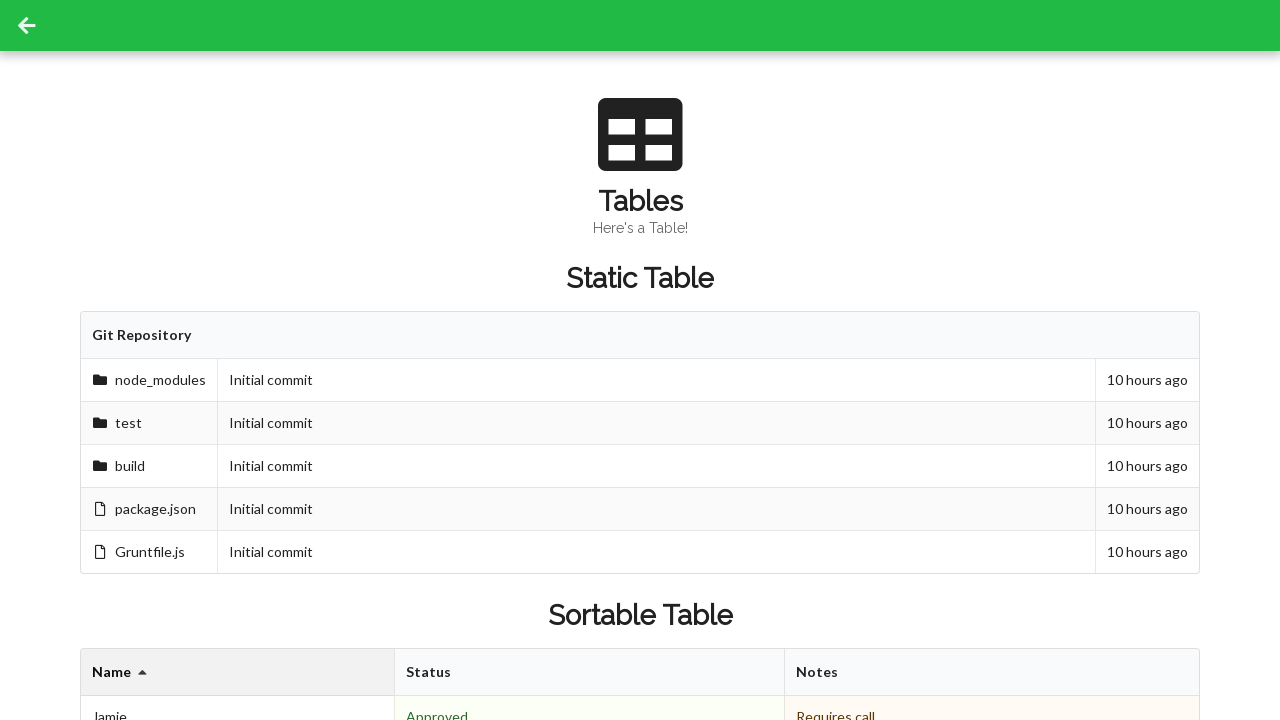

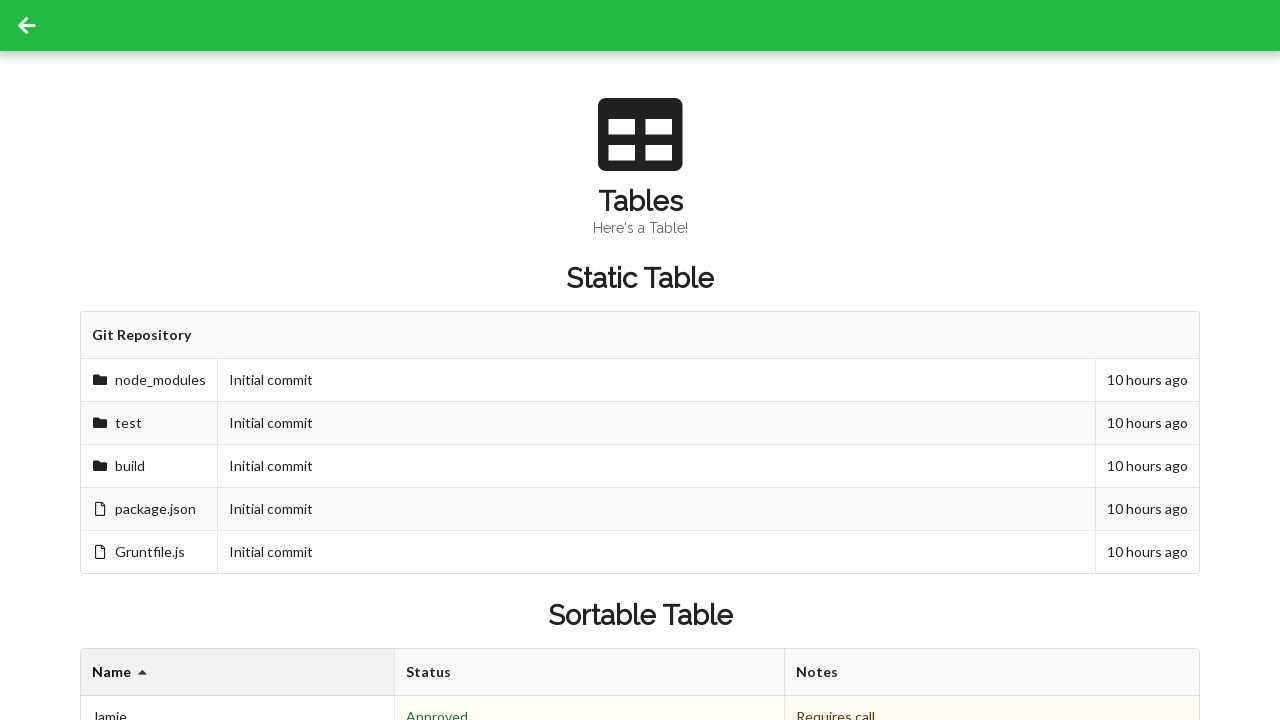